Tests radio button functionality by clicking through two groups of radio buttons and verifying their selection states on an HTML forms tutorial page.

Starting URL: http://echoecho.com/htmlforms10.htm

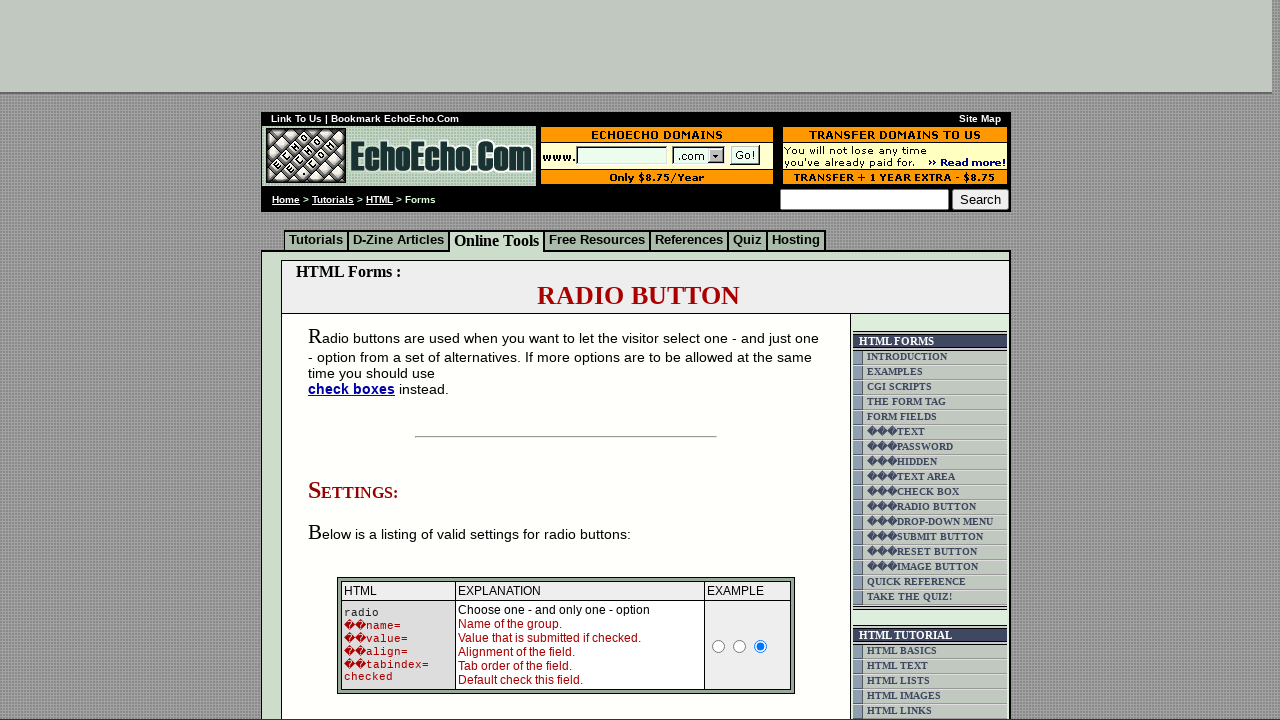

Located the block containing radio button groups
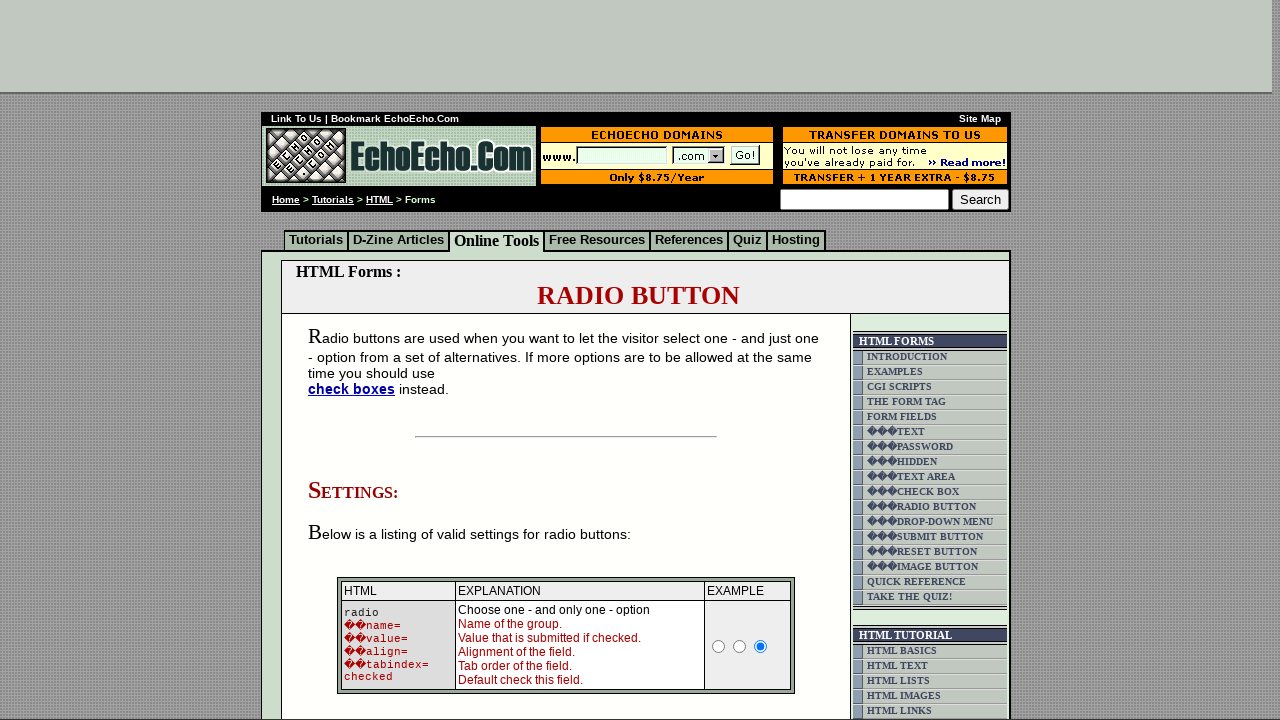

Located radio button group 'group1'
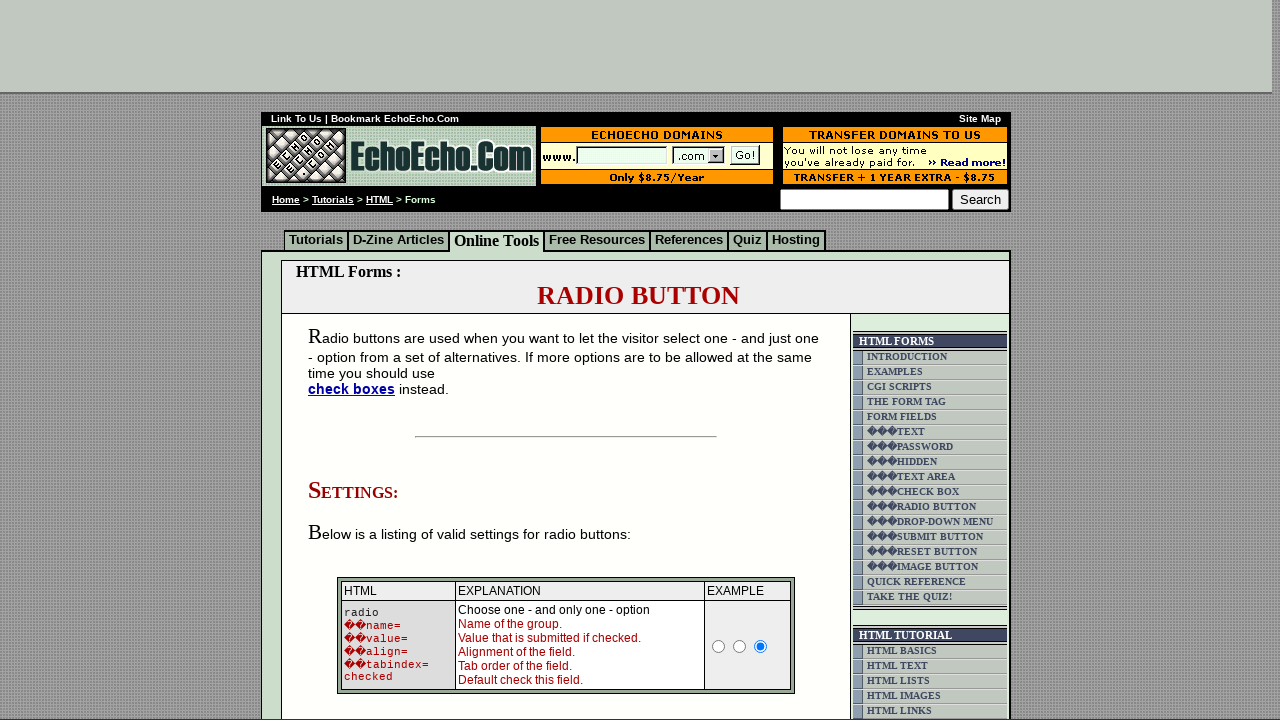

Radio button group 'group1' has 3 buttons
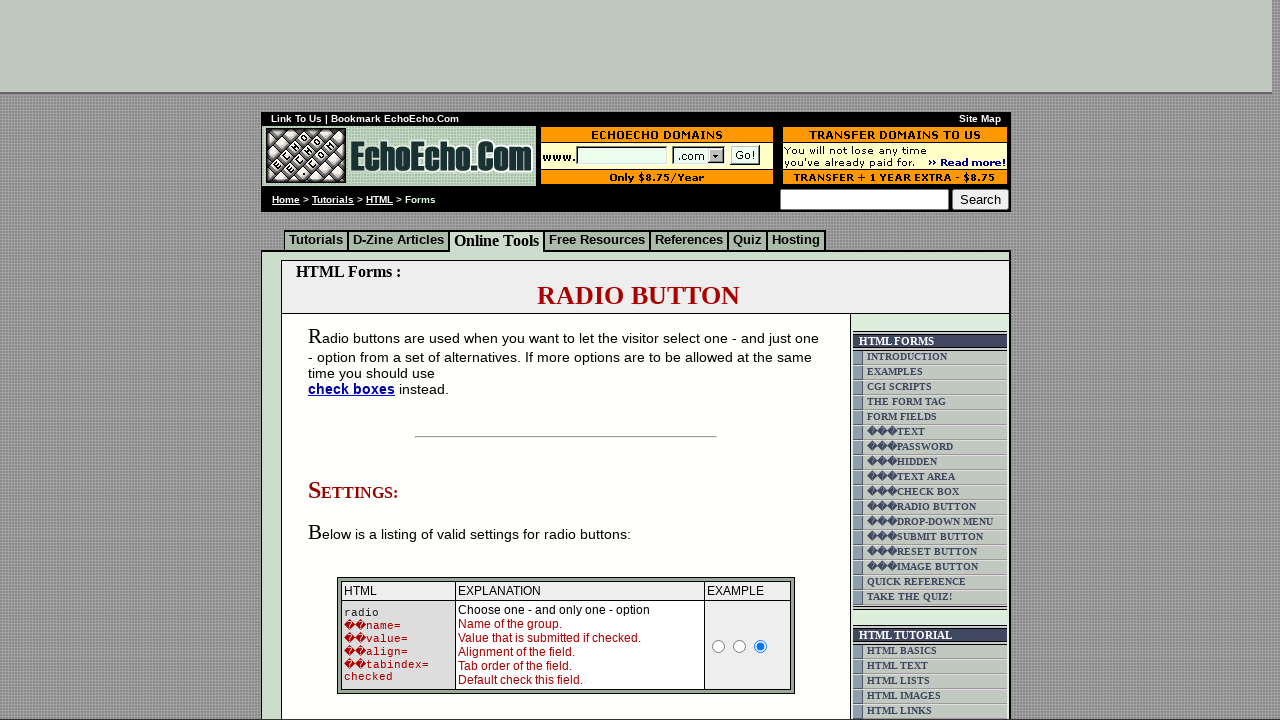

Clicked radio button 1 in group 'group1' at (356, 360) on xpath=//body//div[2]//table[9]//tbody/tr/td[4]//table//tbody/tr/td/div/span/form
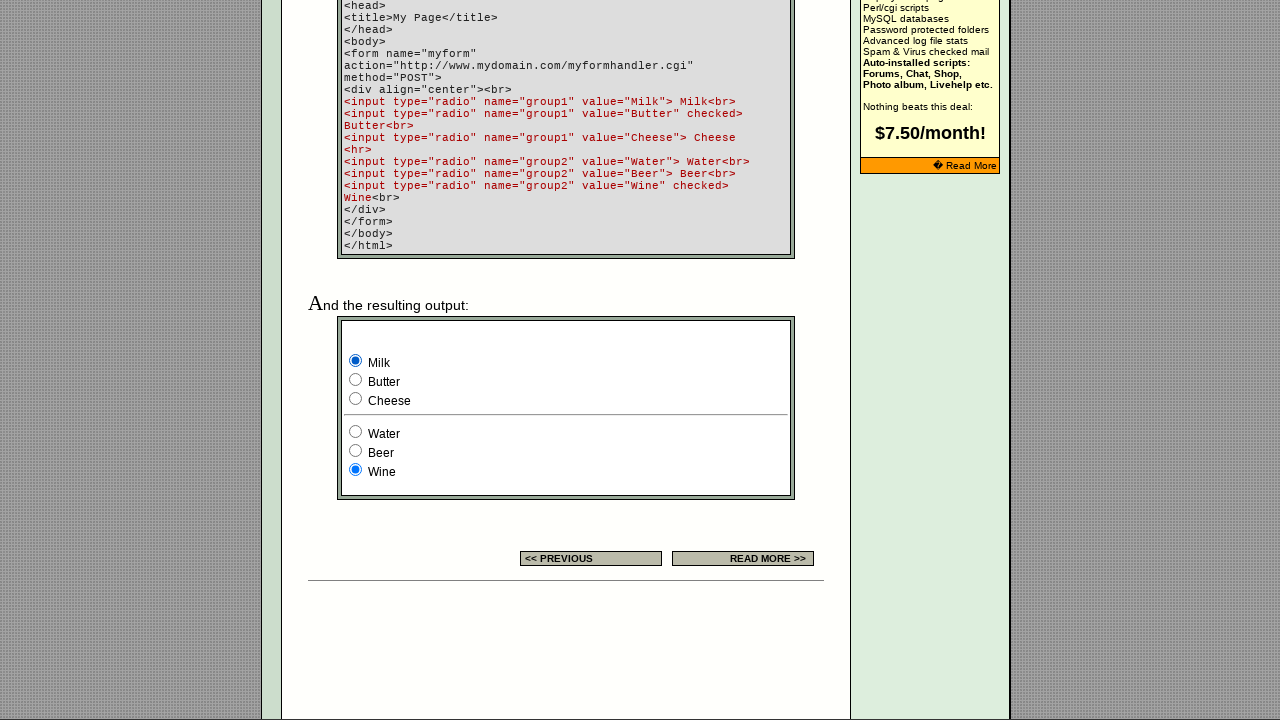

Waited 200ms for radio button state to update
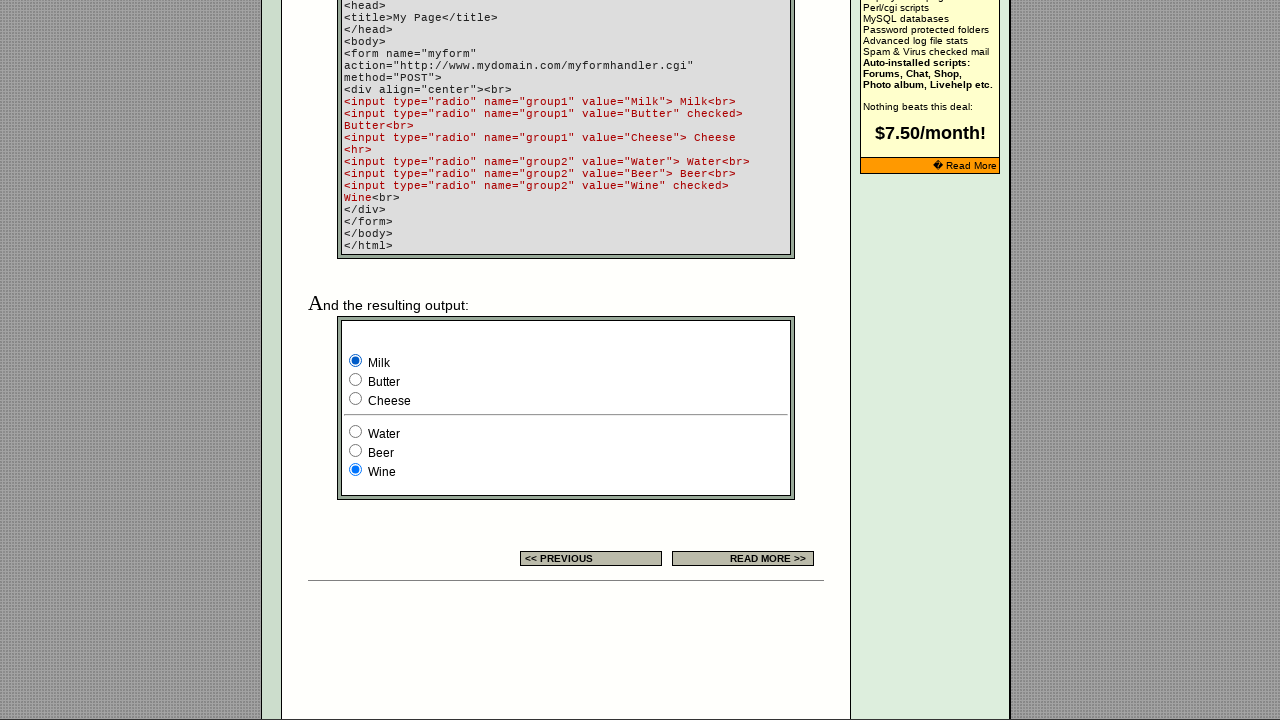

Clicked radio button 2 in group 'group1' at (356, 380) on xpath=//body//div[2]//table[9]//tbody/tr/td[4]//table//tbody/tr/td/div/span/form
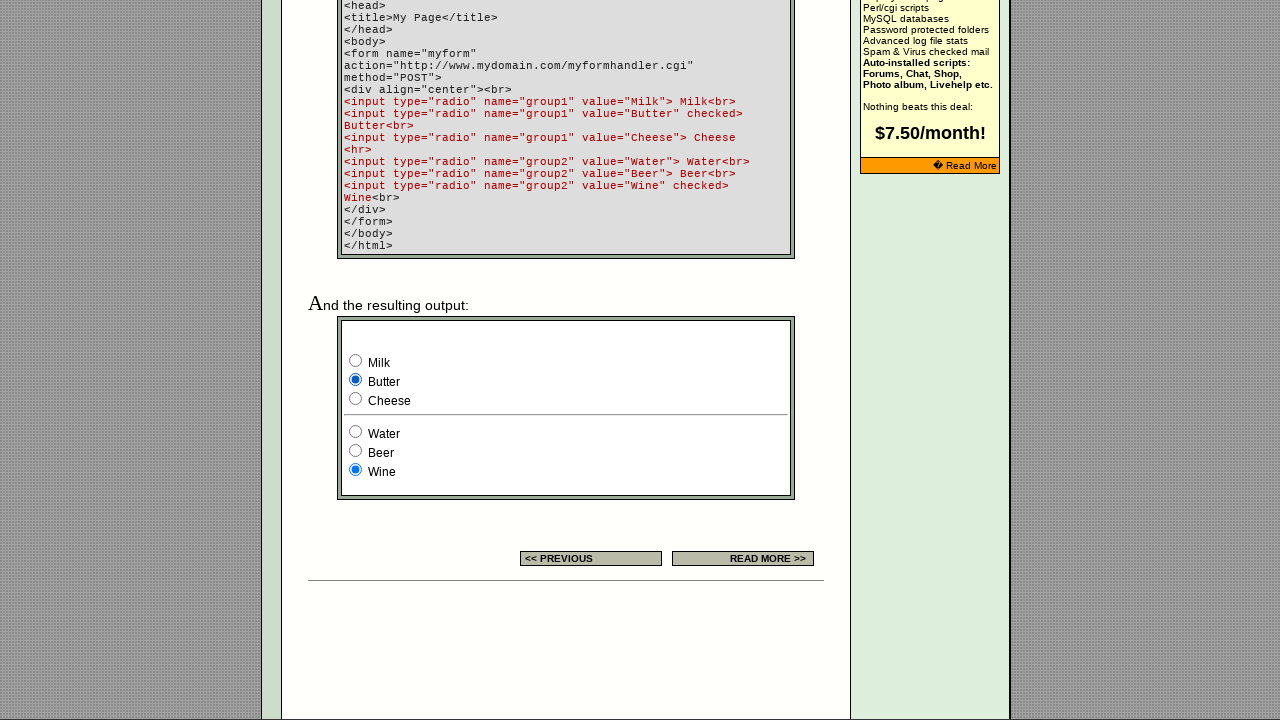

Waited 200ms for radio button state to update
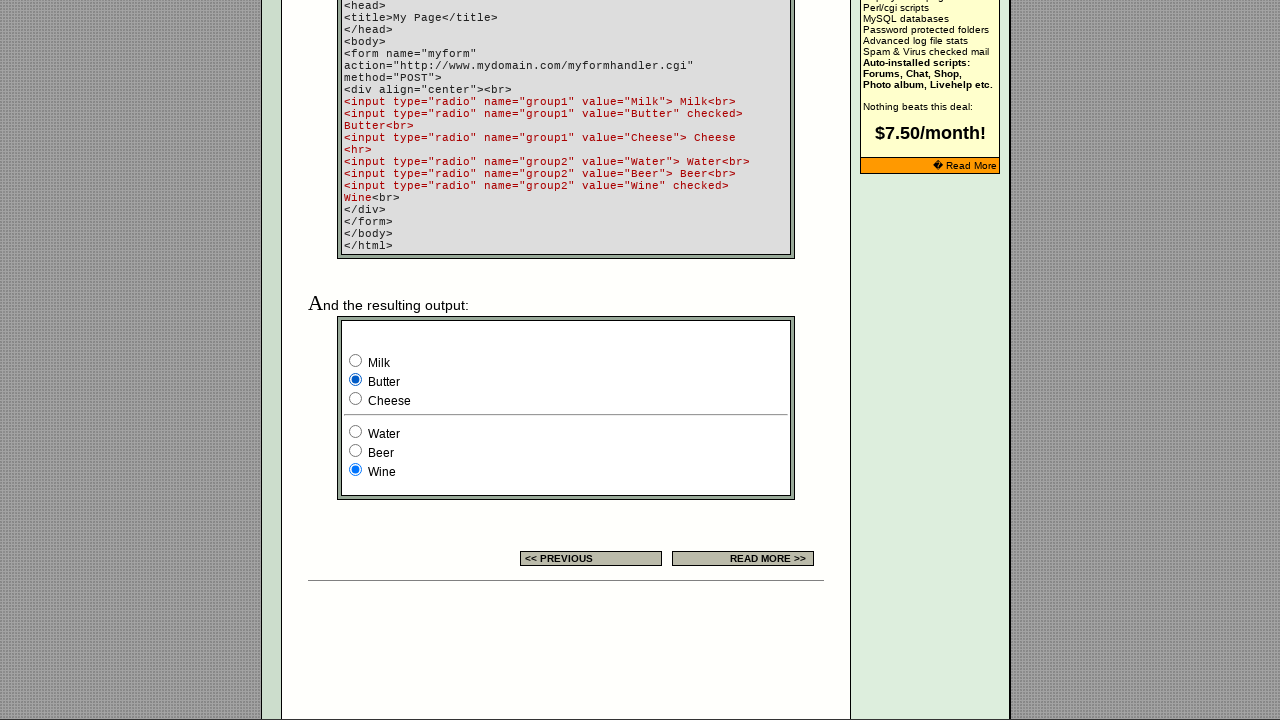

Clicked radio button 3 in group 'group1' at (356, 398) on xpath=//body//div[2]//table[9]//tbody/tr/td[4]//table//tbody/tr/td/div/span/form
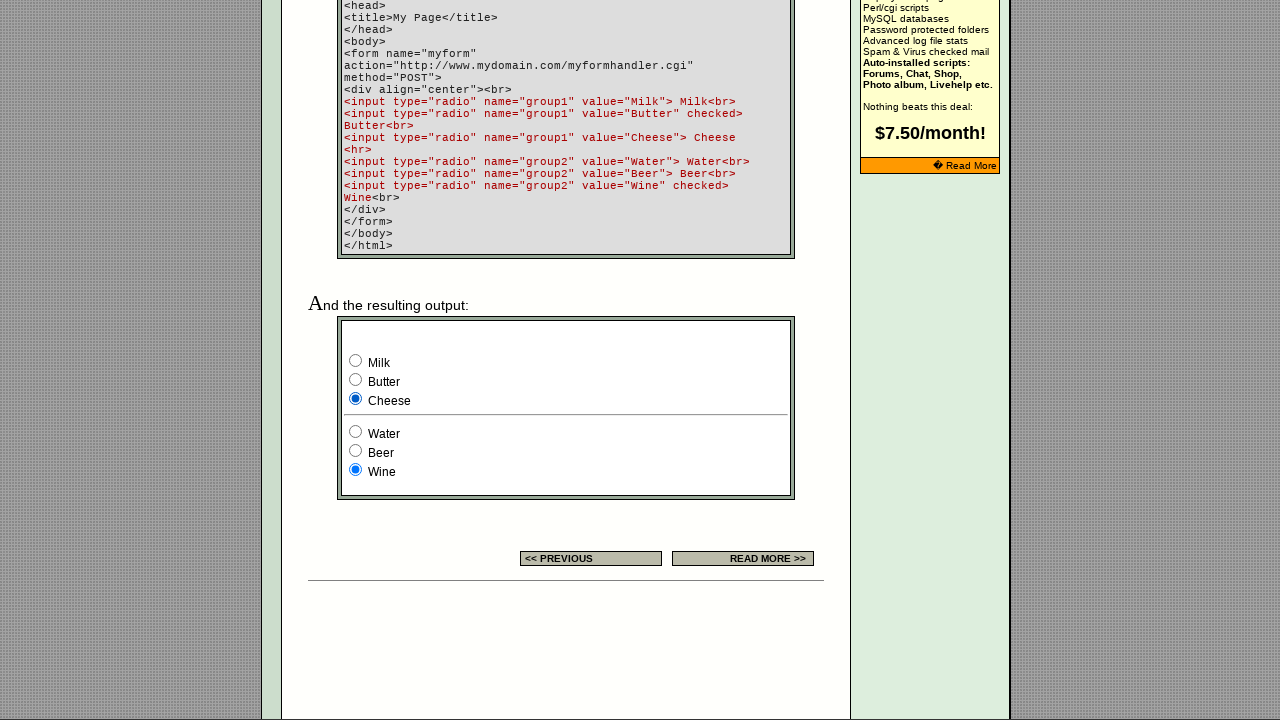

Waited 200ms for radio button state to update
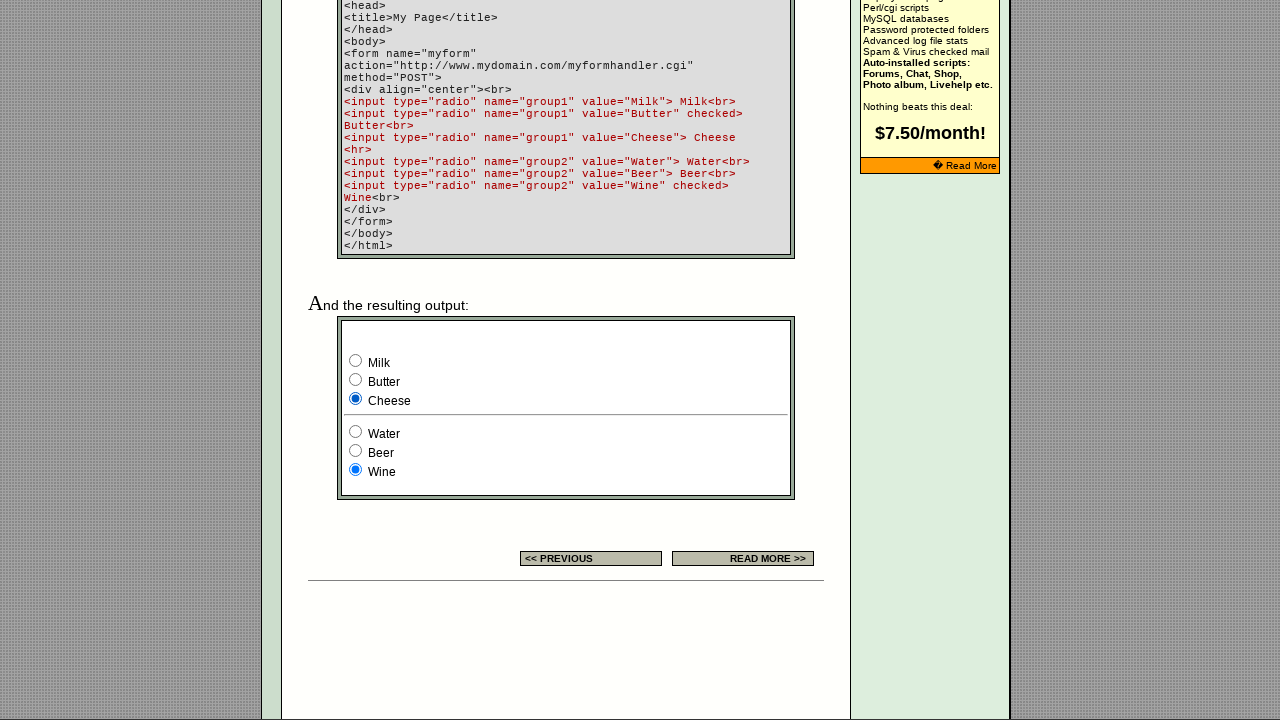

Located radio button group 'group2'
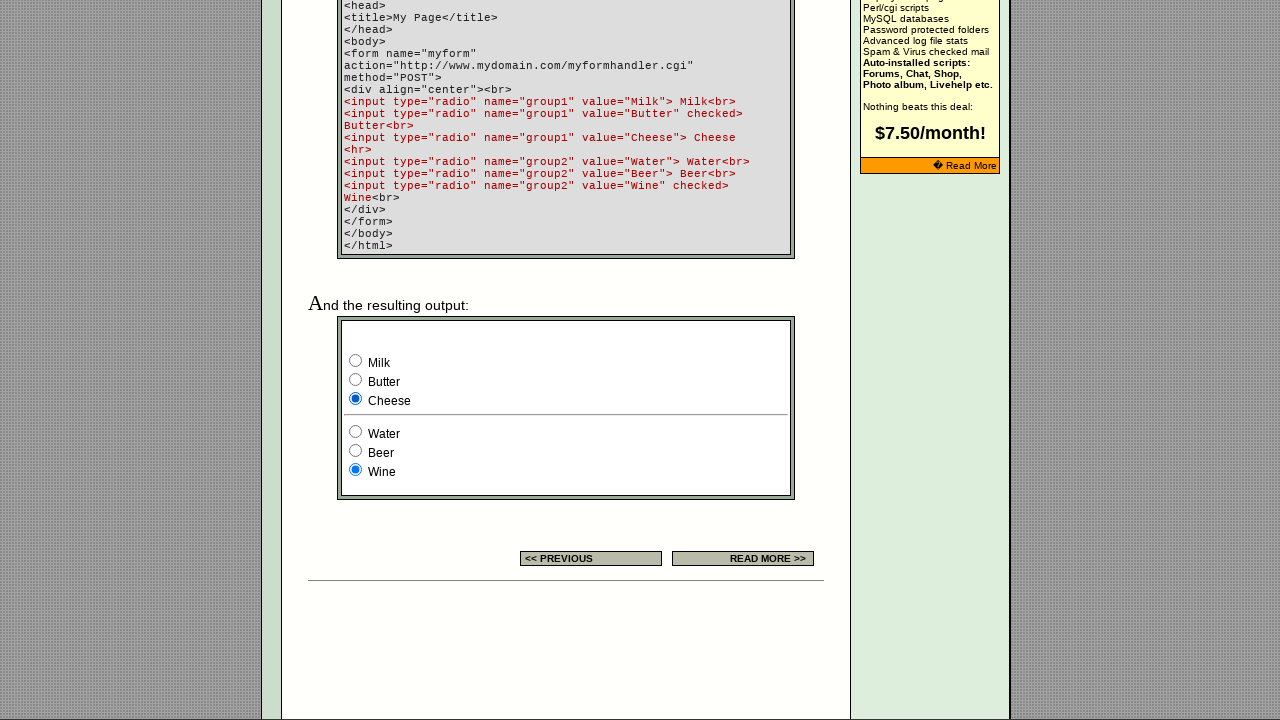

Radio button group 'group2' has 3 buttons
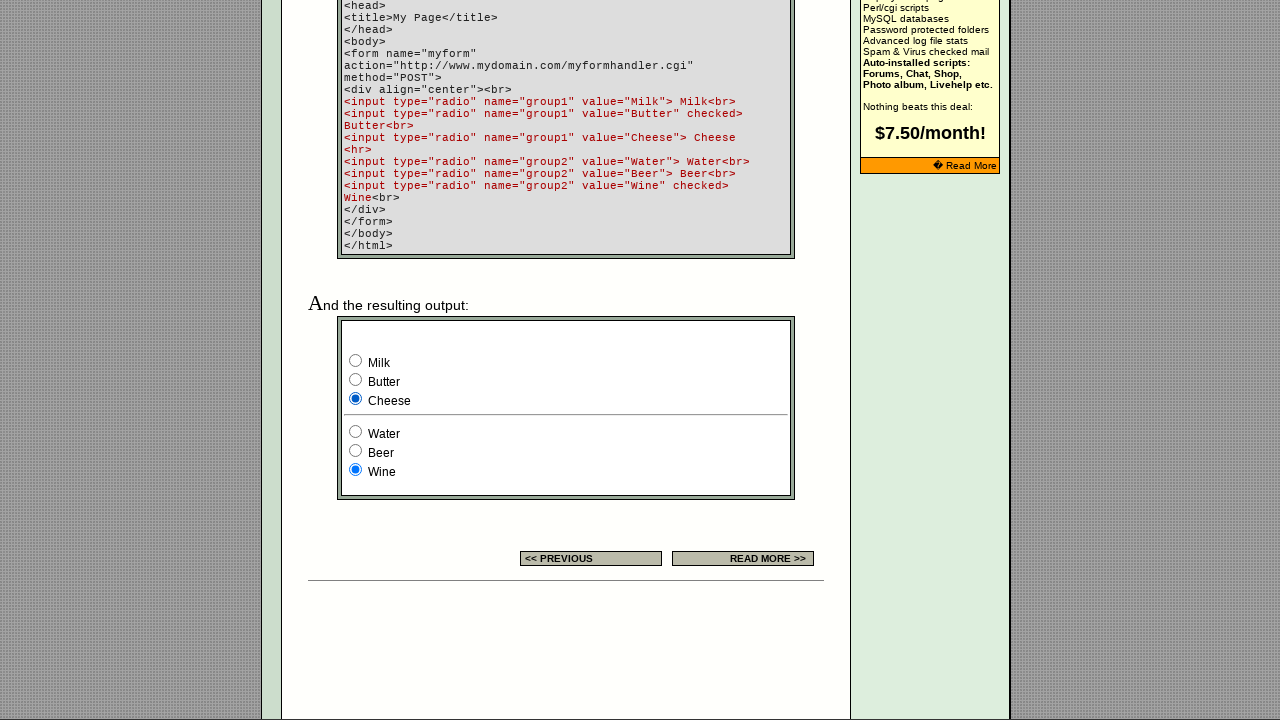

Clicked radio button 1 in group 'group2' at (356, 432) on xpath=//body//div[2]//table[9]//tbody/tr/td[4]//table//tbody/tr/td/div/span/form
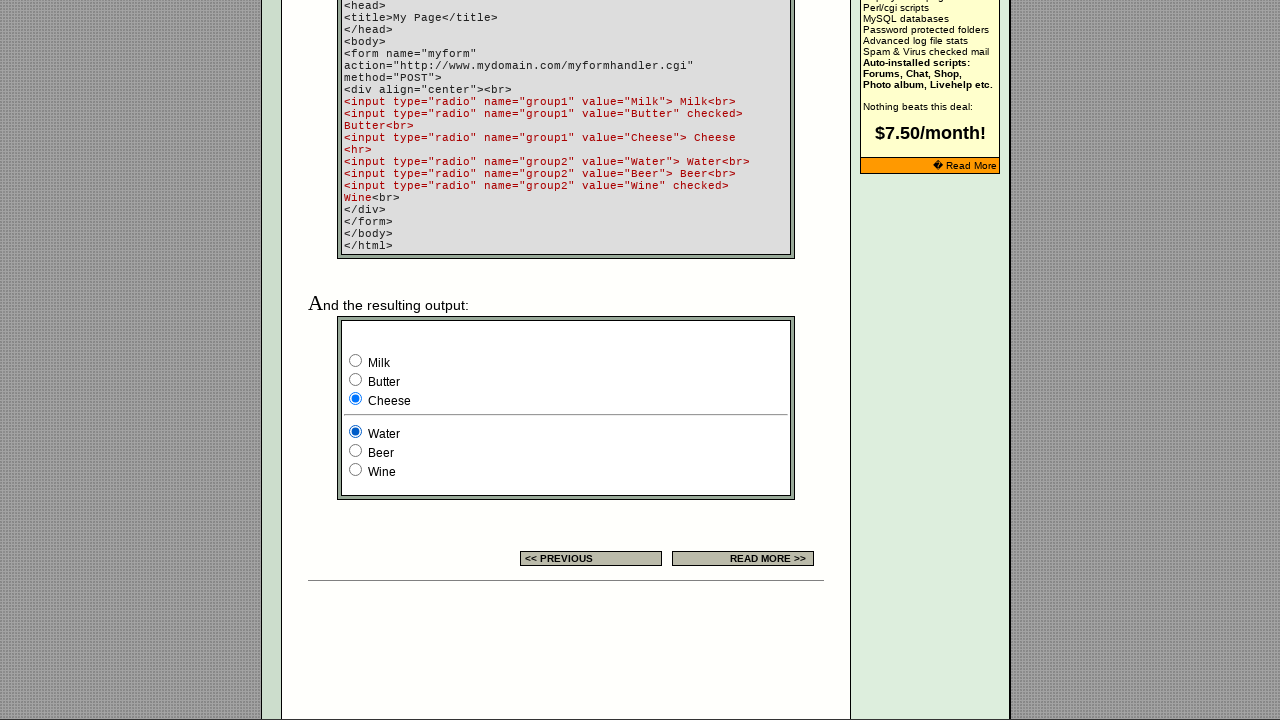

Waited 200ms for radio button state to update
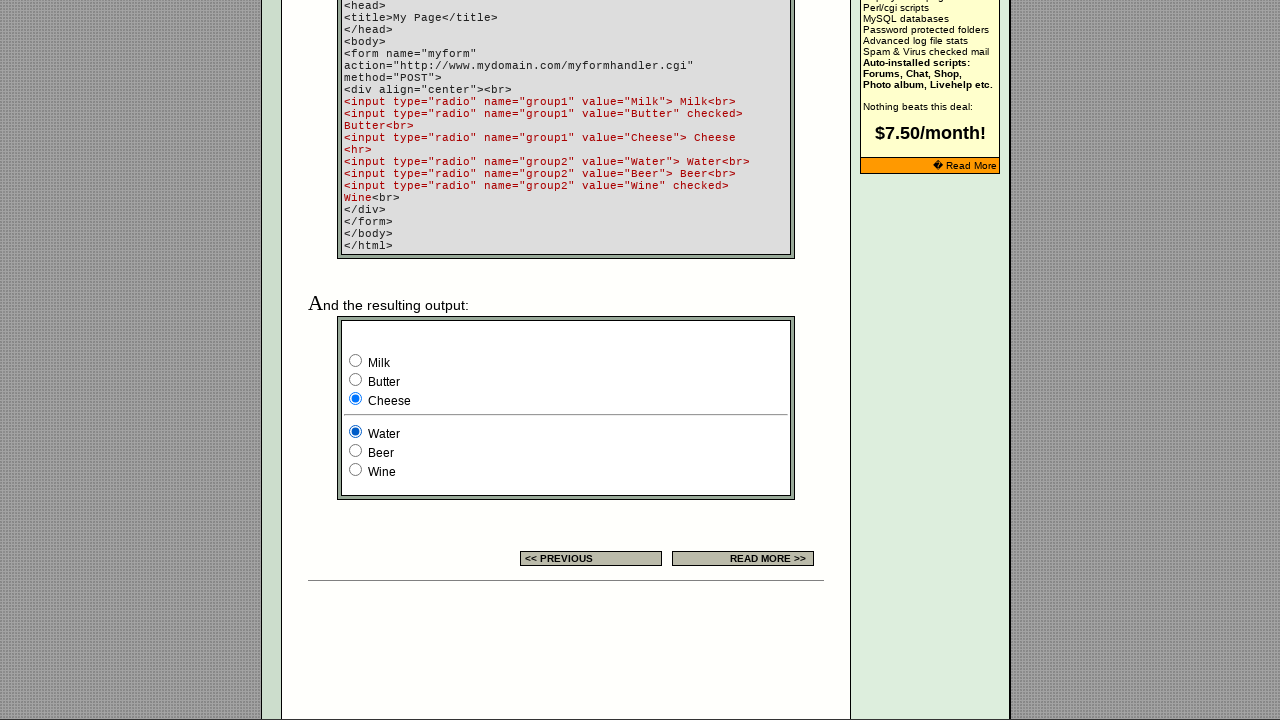

Clicked radio button 2 in group 'group2' at (356, 450) on xpath=//body//div[2]//table[9]//tbody/tr/td[4]//table//tbody/tr/td/div/span/form
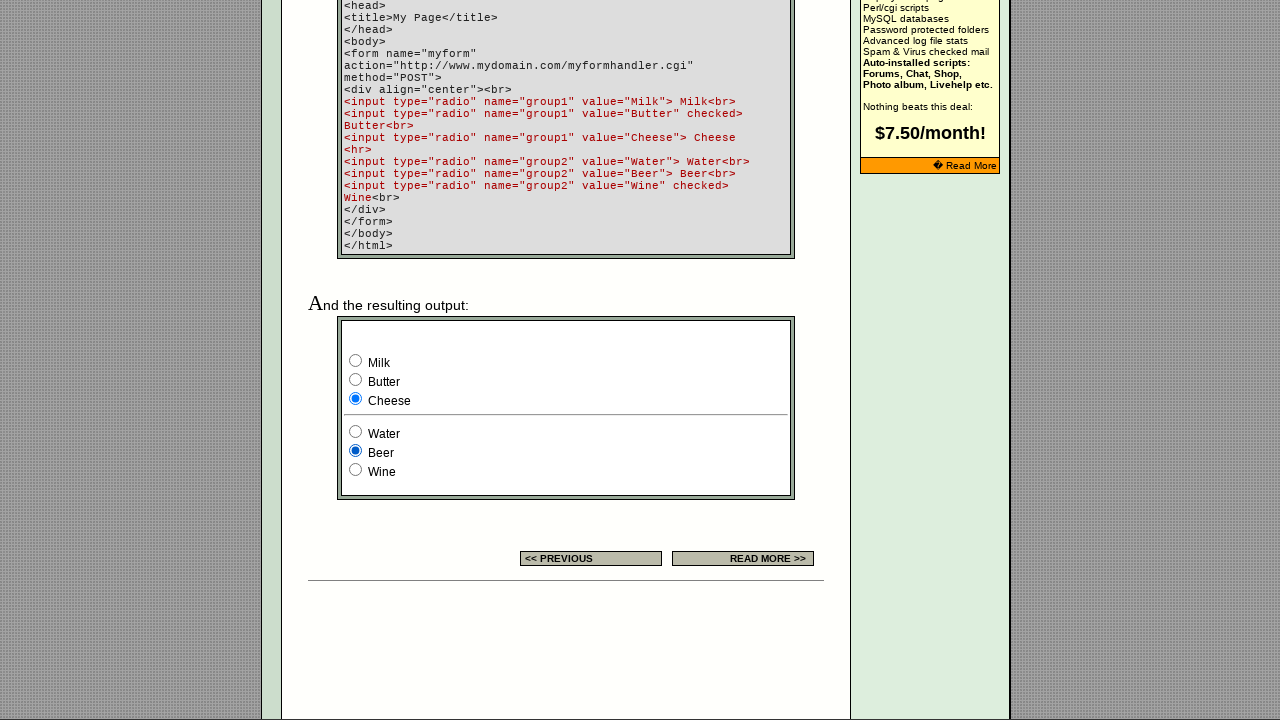

Waited 200ms for radio button state to update
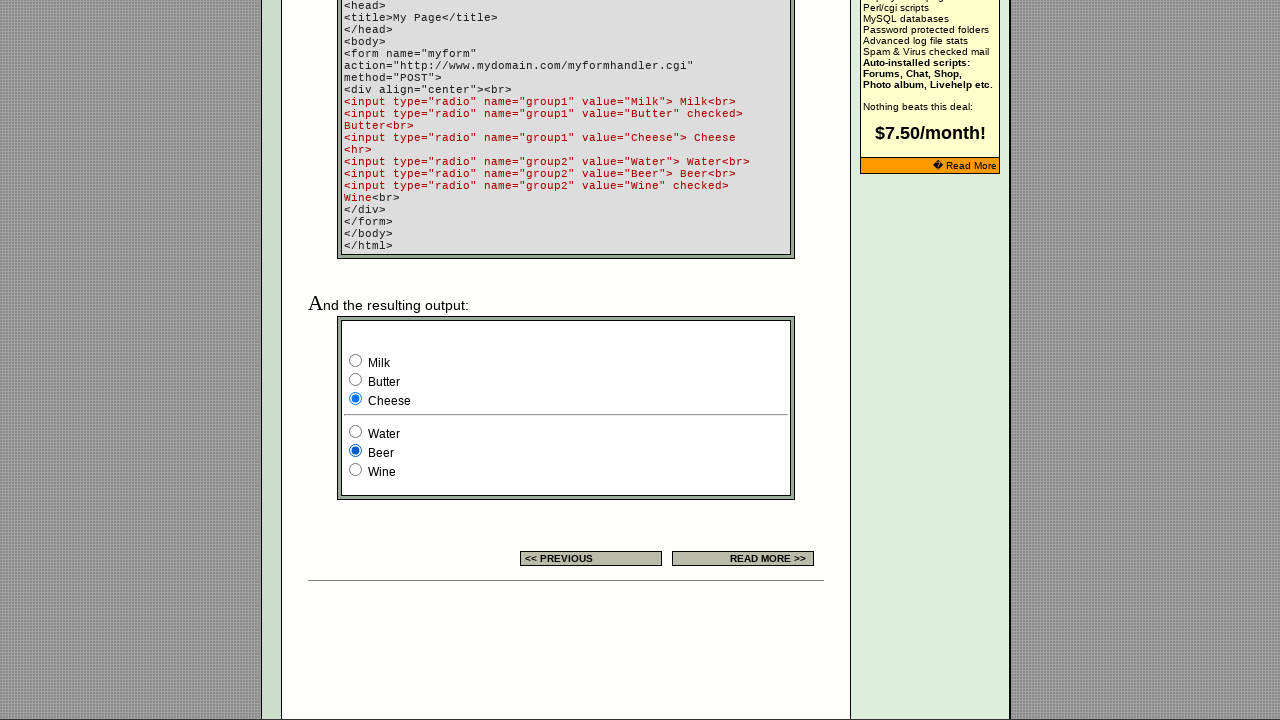

Clicked radio button 3 in group 'group2' at (356, 470) on xpath=//body//div[2]//table[9]//tbody/tr/td[4]//table//tbody/tr/td/div/span/form
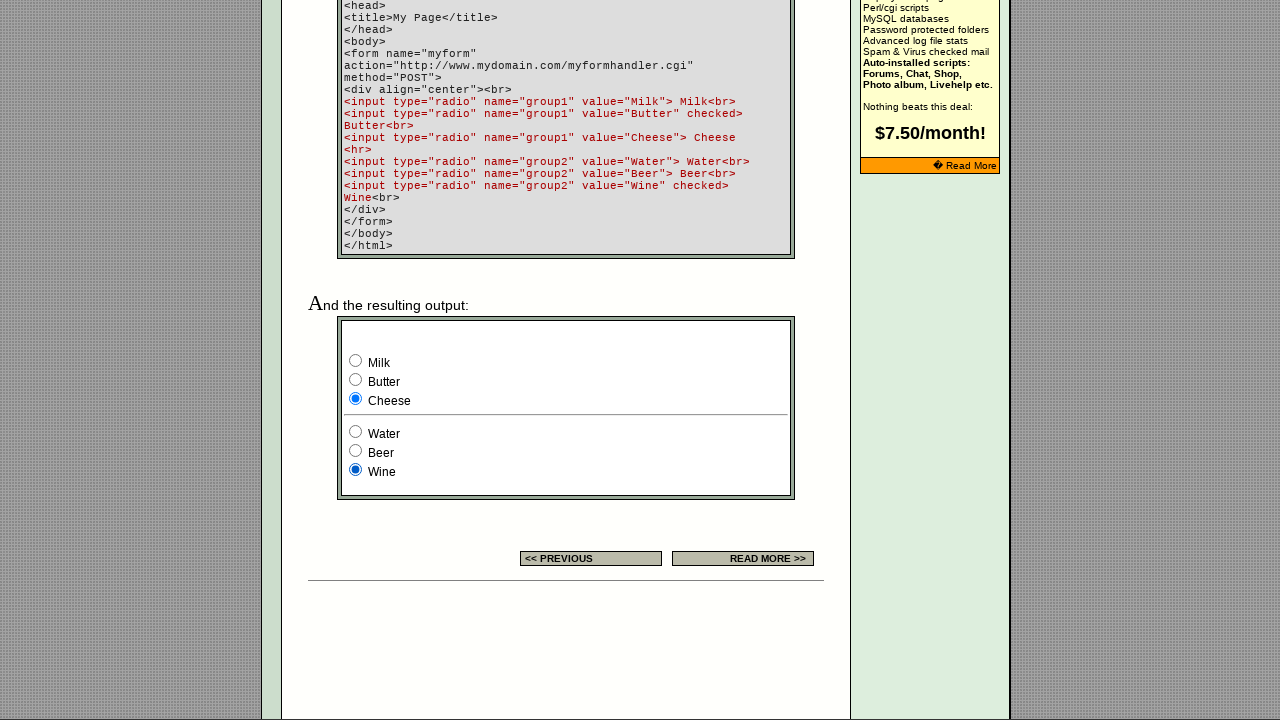

Waited 200ms for radio button state to update
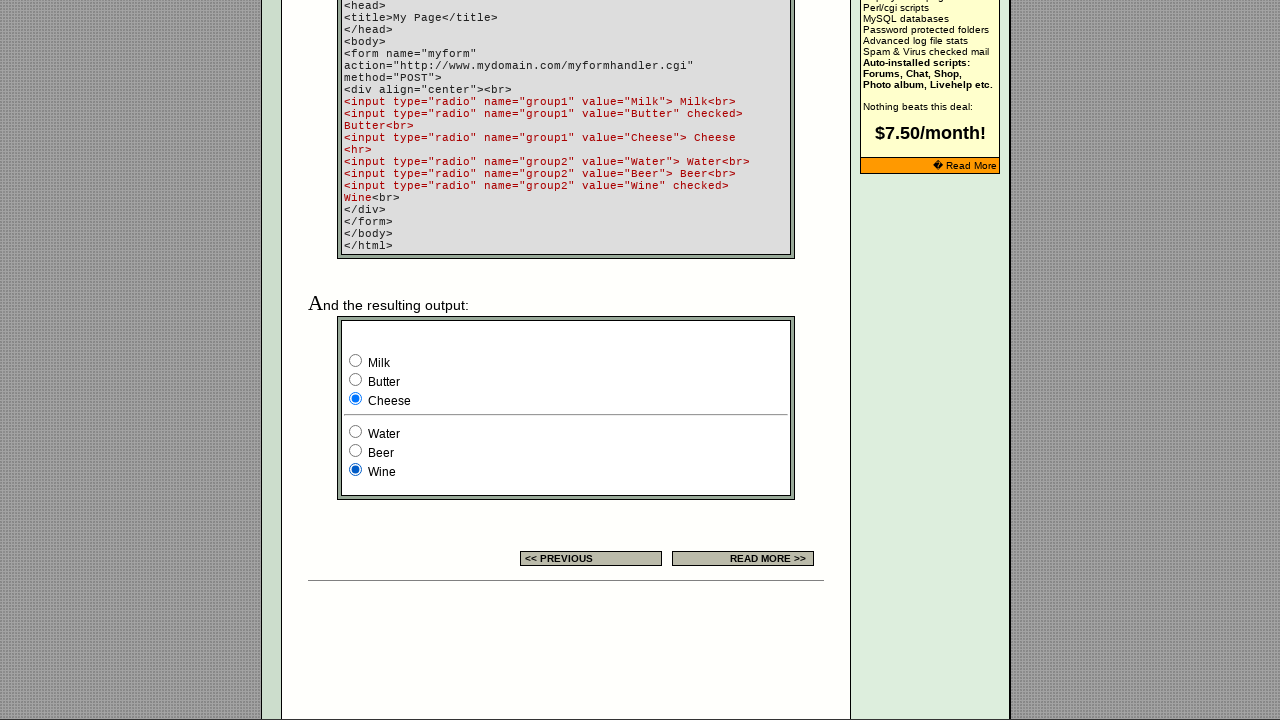

Verified group1 radio buttons are present and loaded
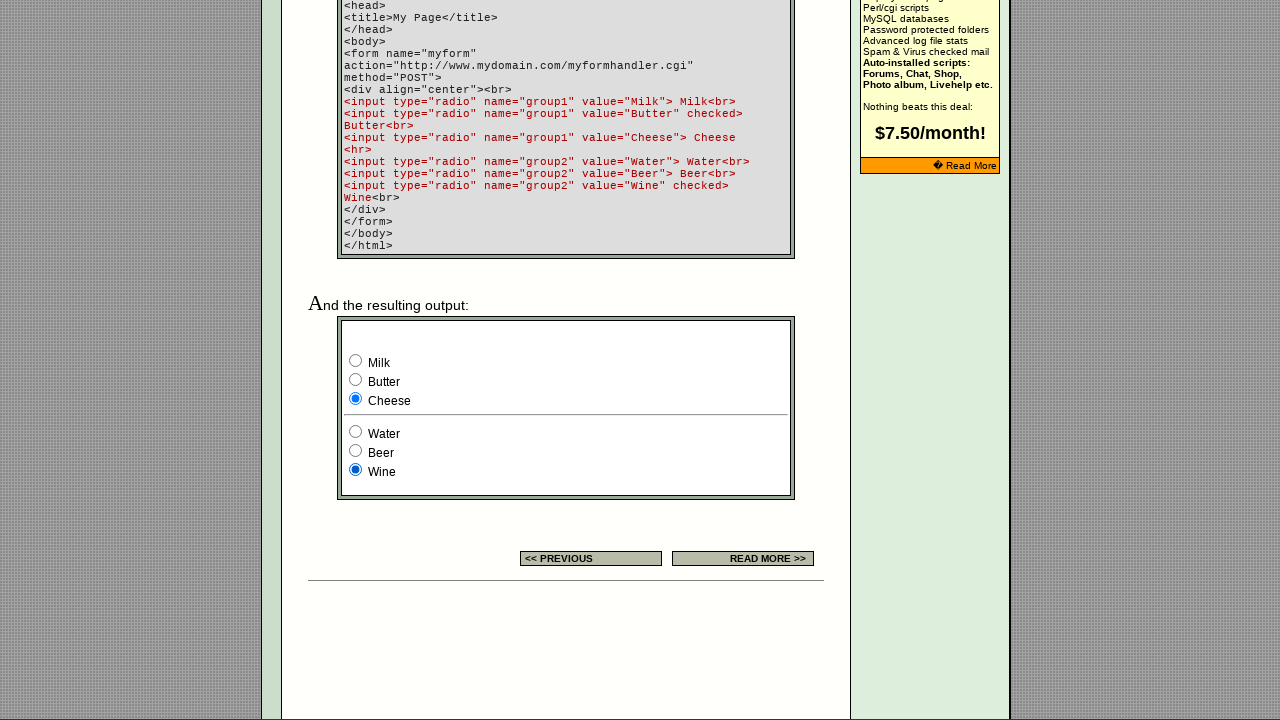

Verified group2 radio buttons are present and loaded
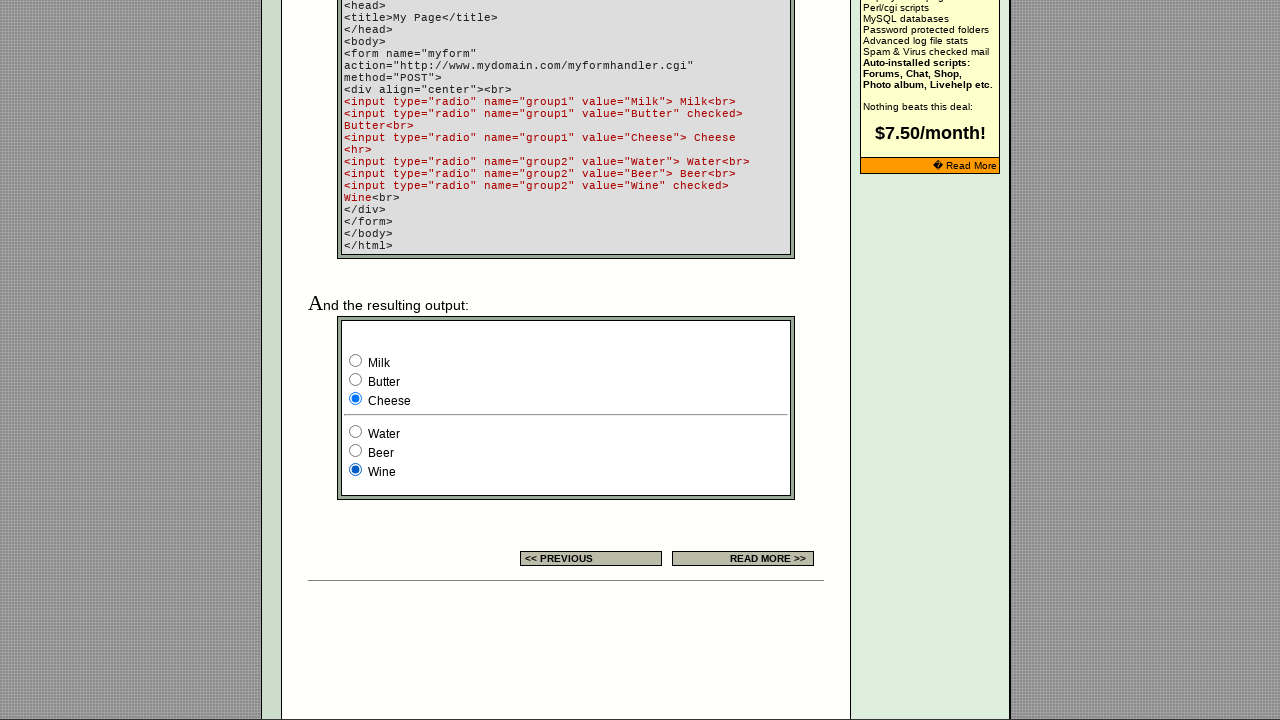

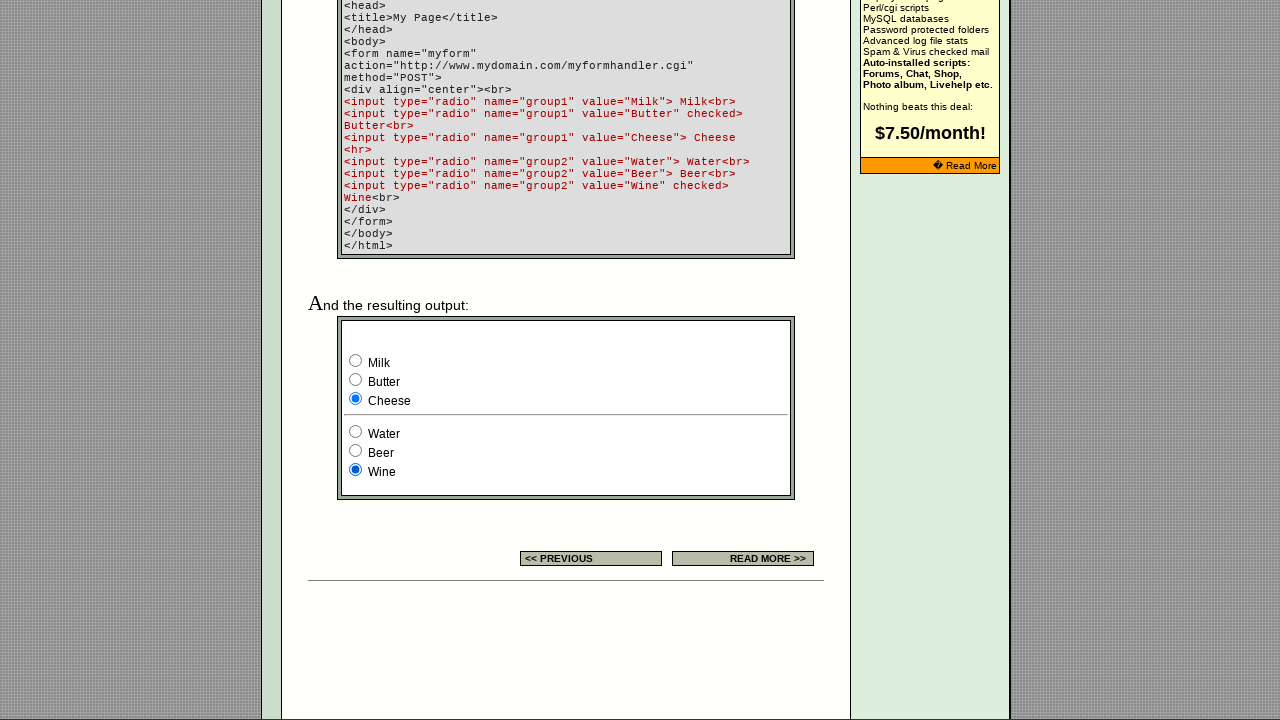